Tests alert handling by clicking a button that triggers an alert and accepting it

Starting URL: https://www.qa-practice.com/elements/alert/alert

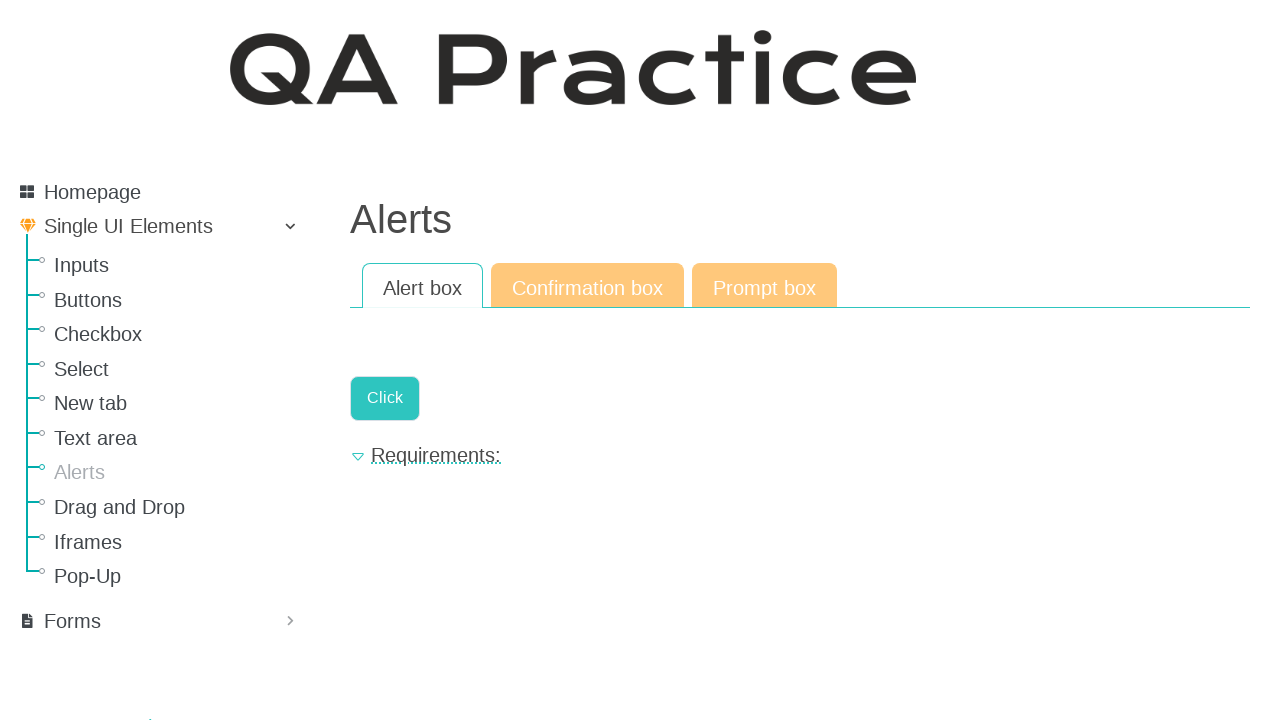

Set up dialog handler to accept alerts
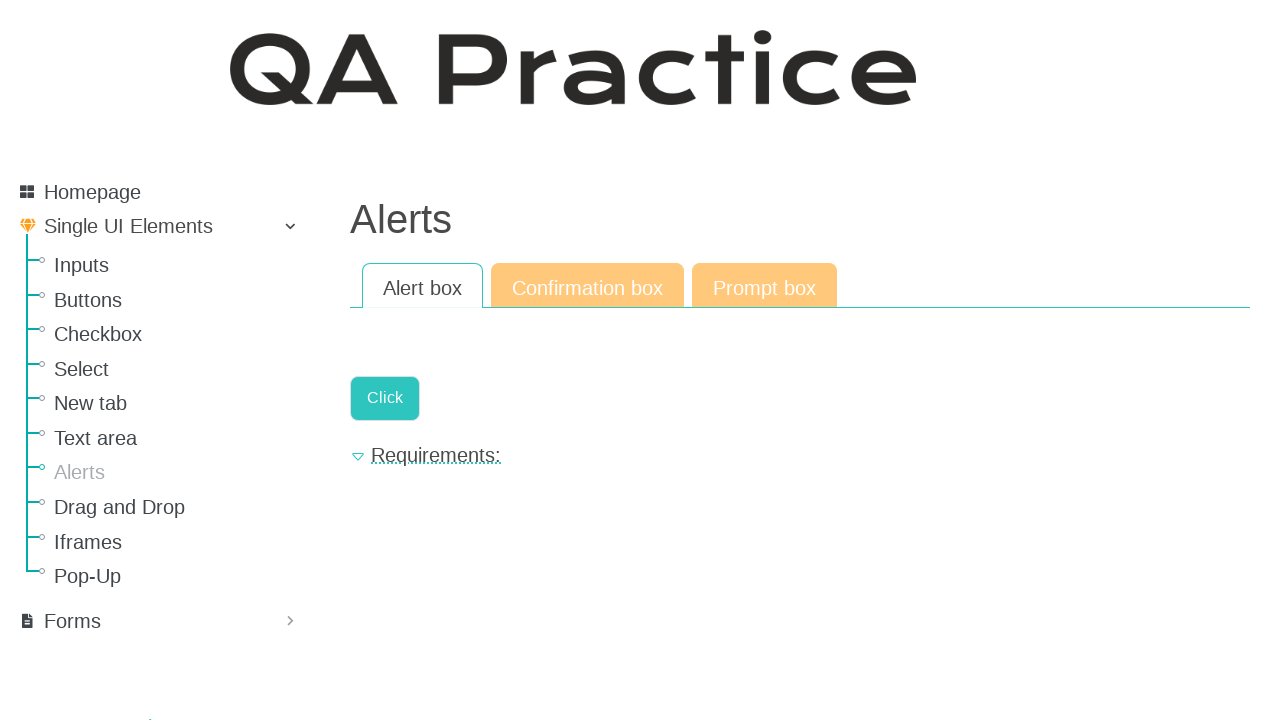

Clicked button to trigger alert at (385, 398) on .a-button
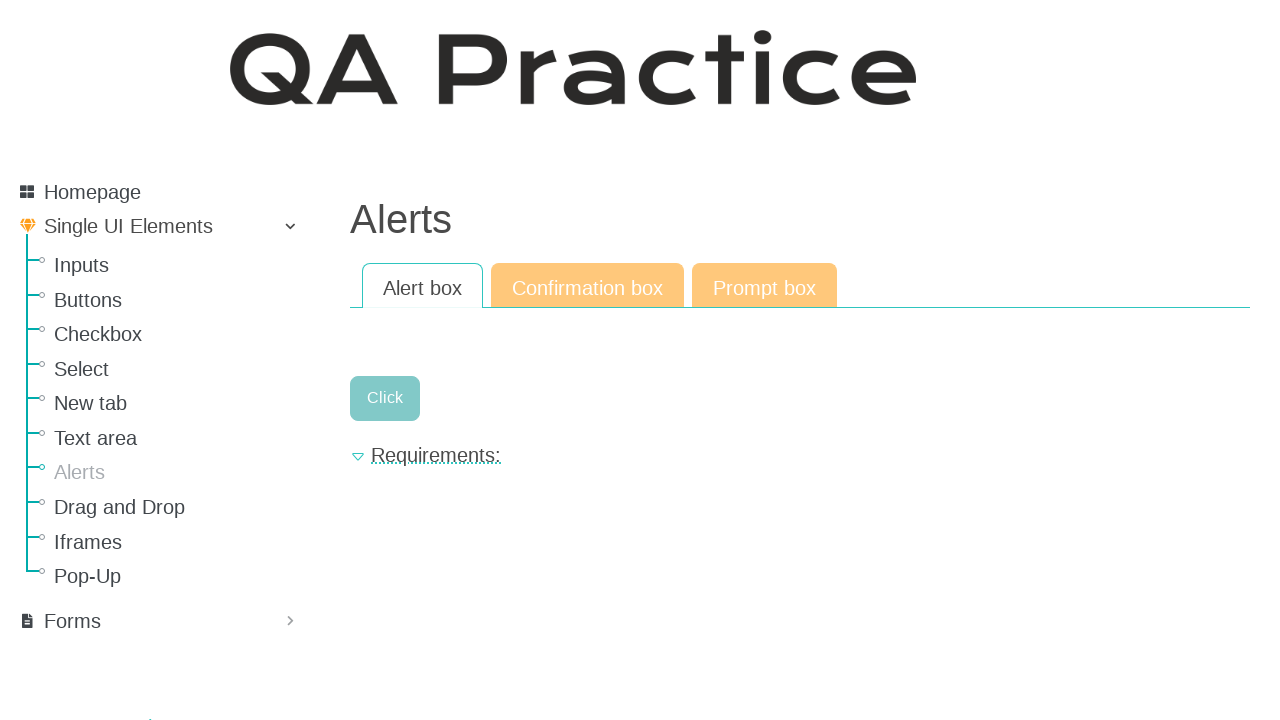

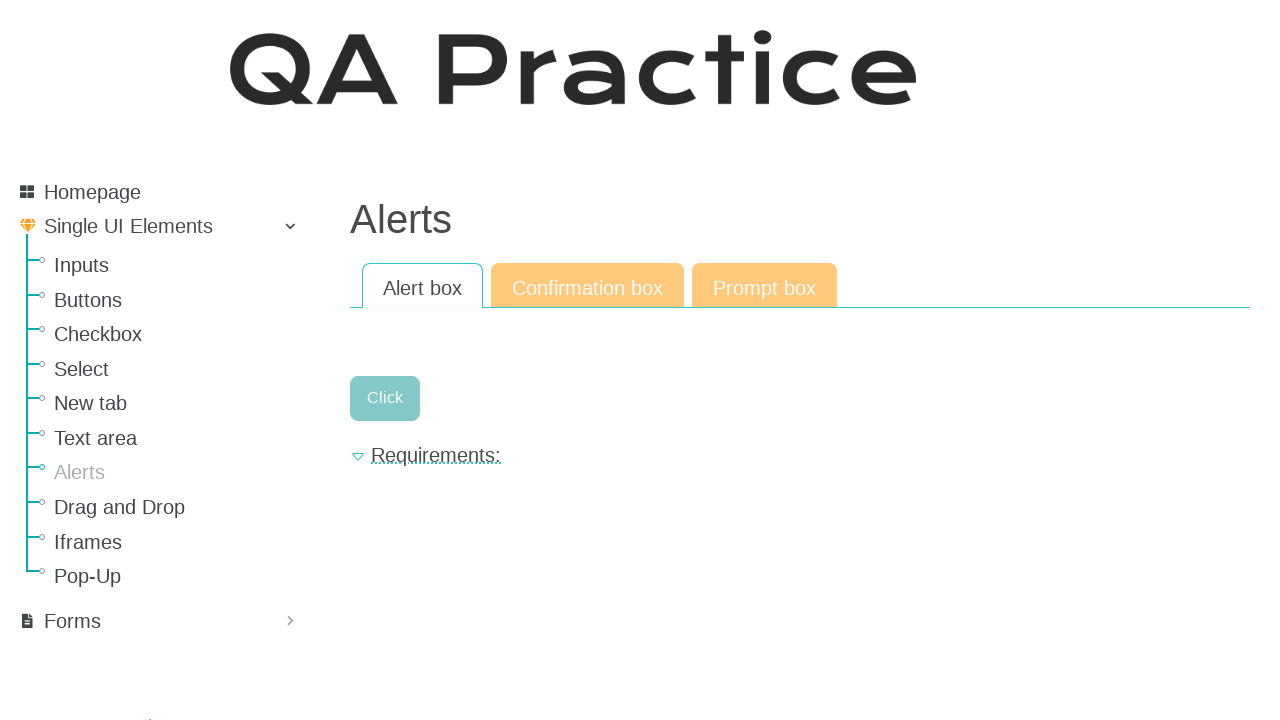